Tests the search functionality on python.org by searching for "pycon" and verifying results are found

Starting URL: http://www.python.org

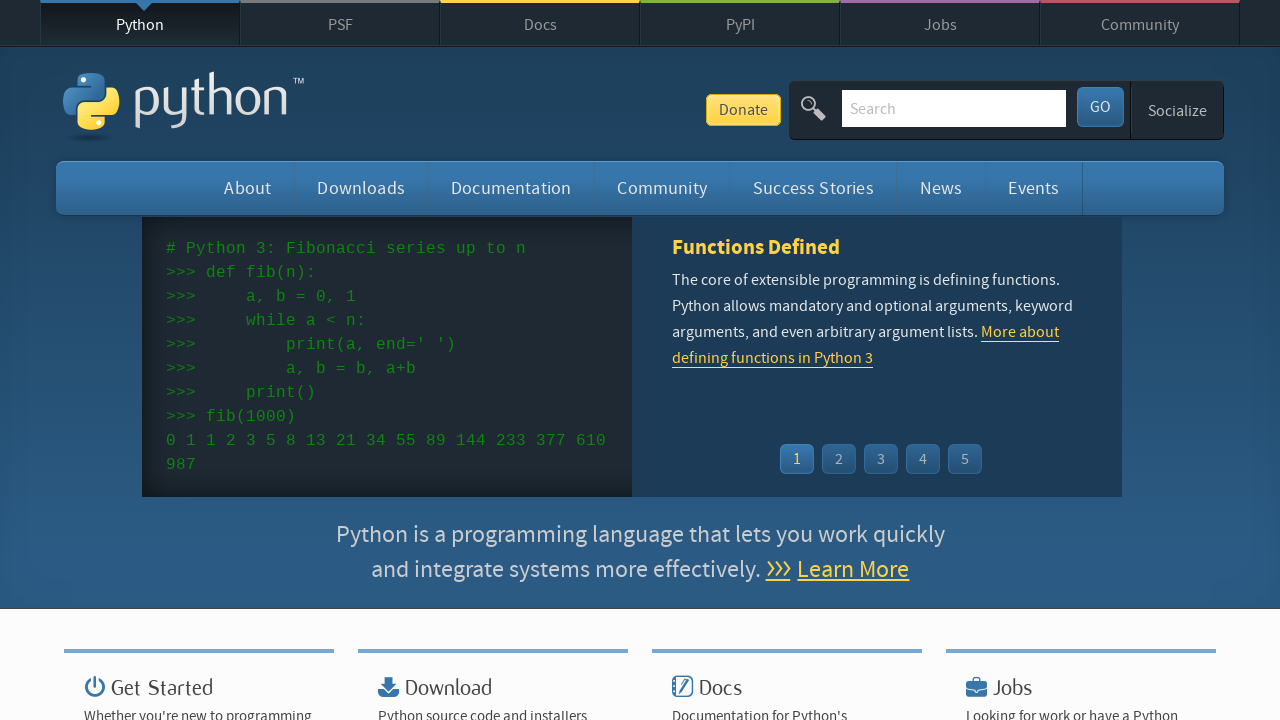

Verified 'Python' is in the page title
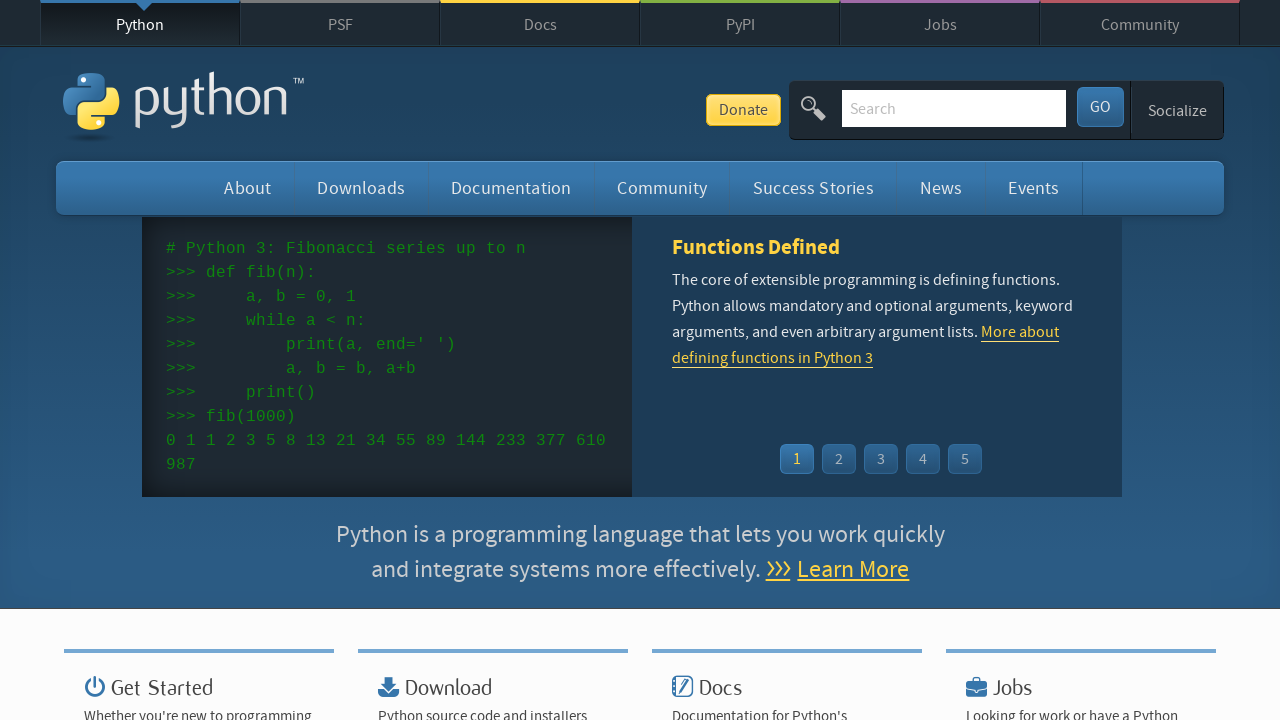

Filled search box with 'pycon' on input[name='q']
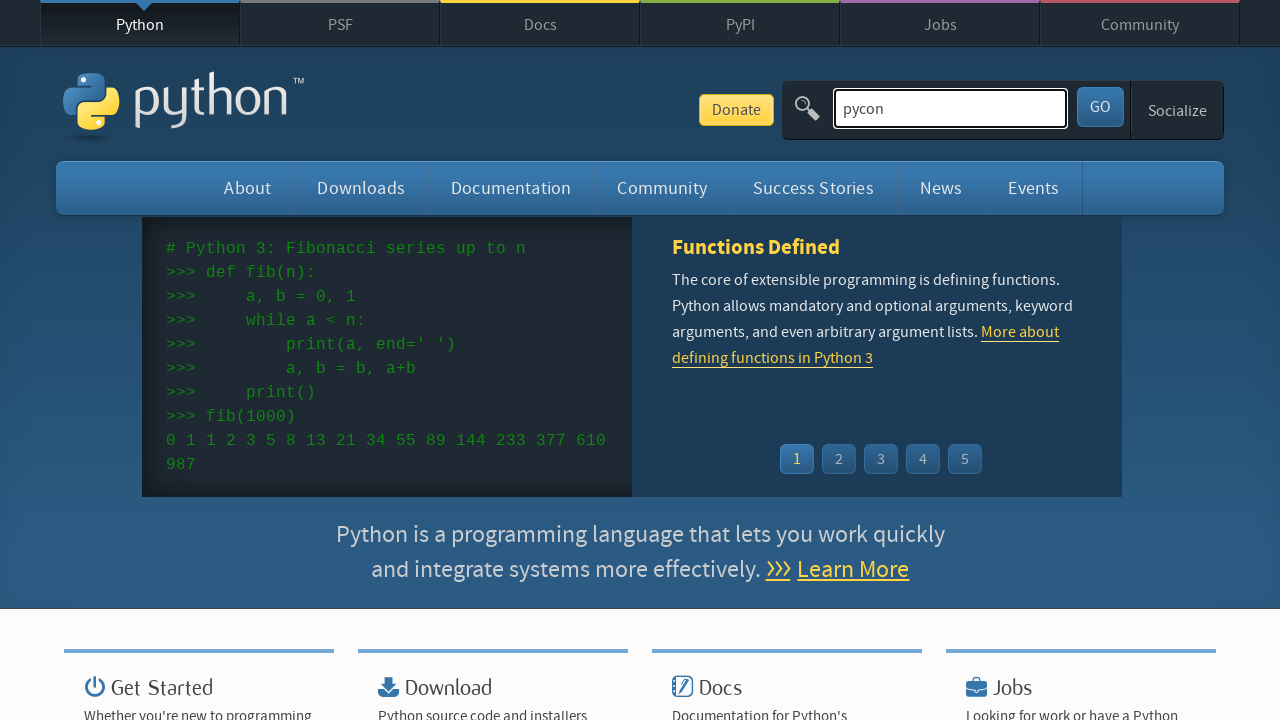

Pressed Enter to submit search on input[name='q']
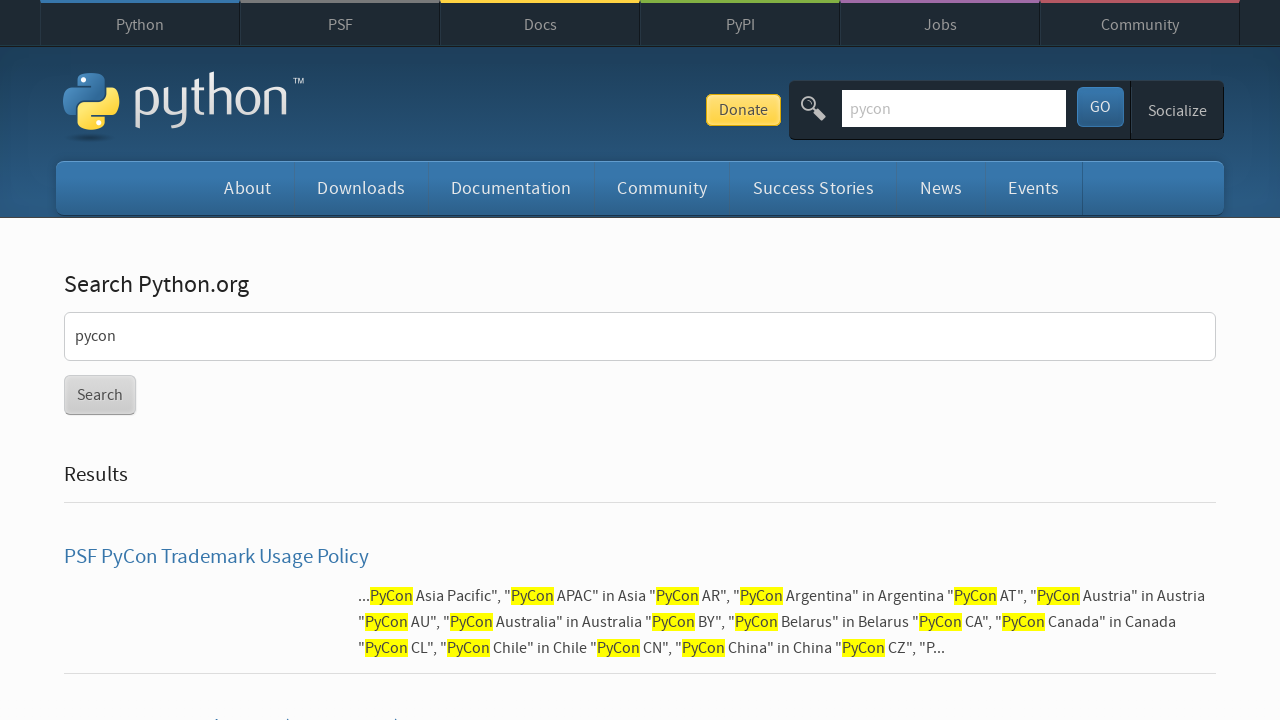

Waited for search results page to load
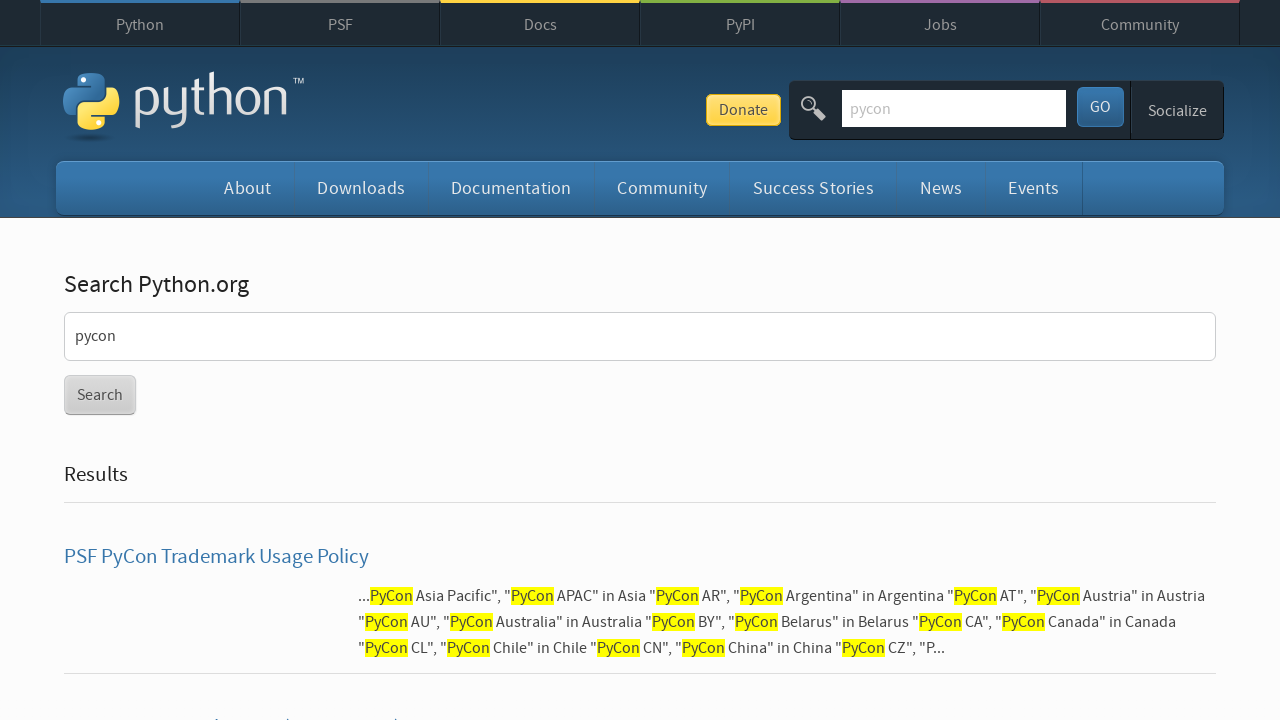

Verified search results were found (no 'No results found' message)
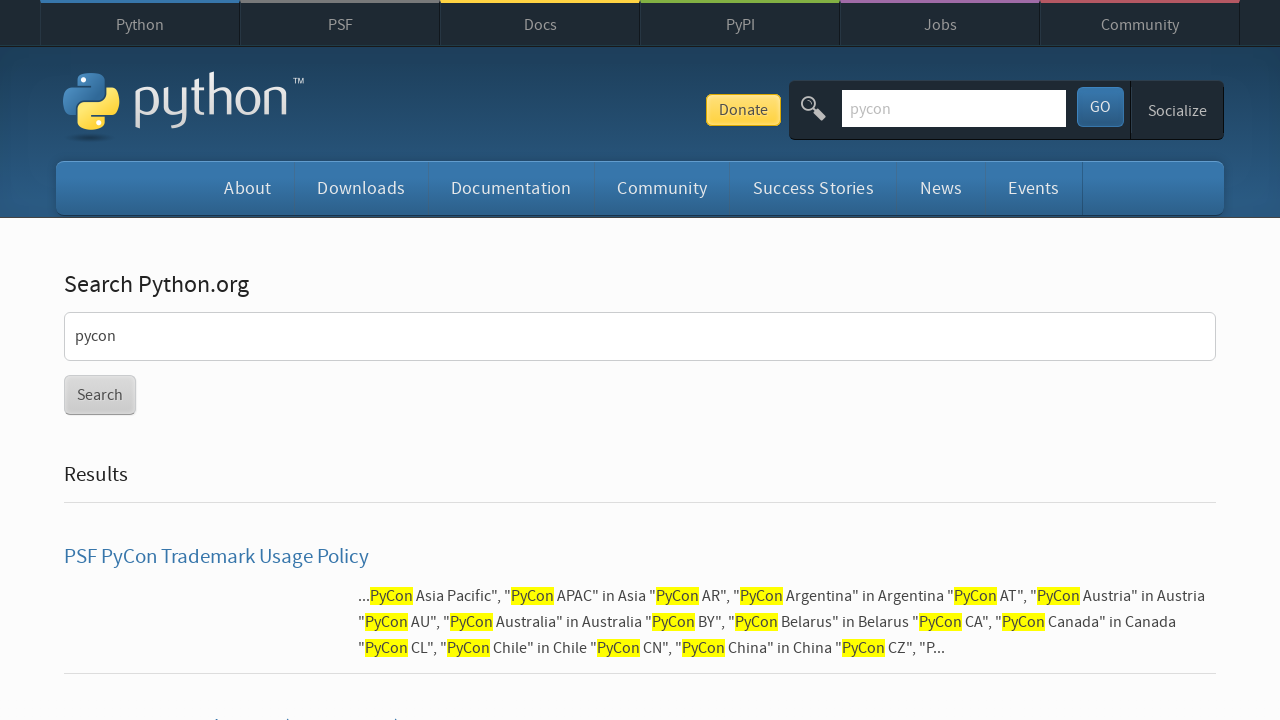

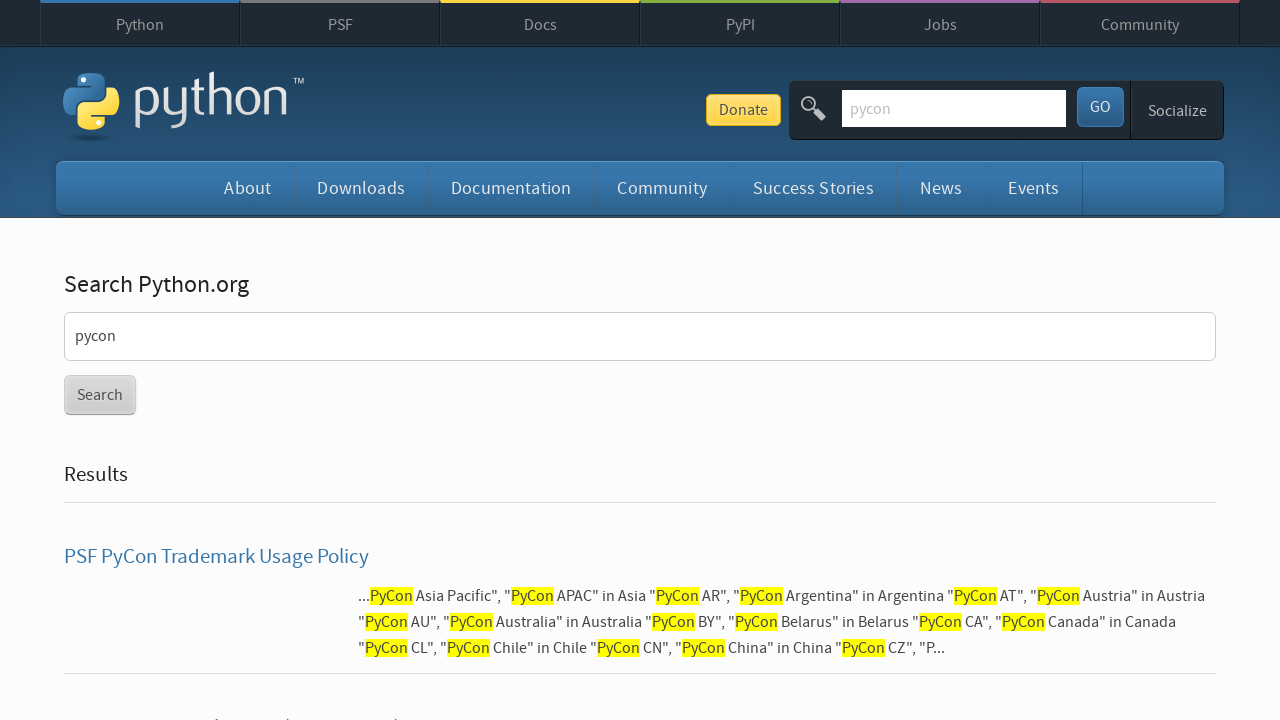